Tests JavaScript confirm alert handling by clicking a button to trigger an alert, switching to the alert, and accepting it by clicking OK.

Starting URL: https://v1.training-support.net/selenium/javascript-alerts

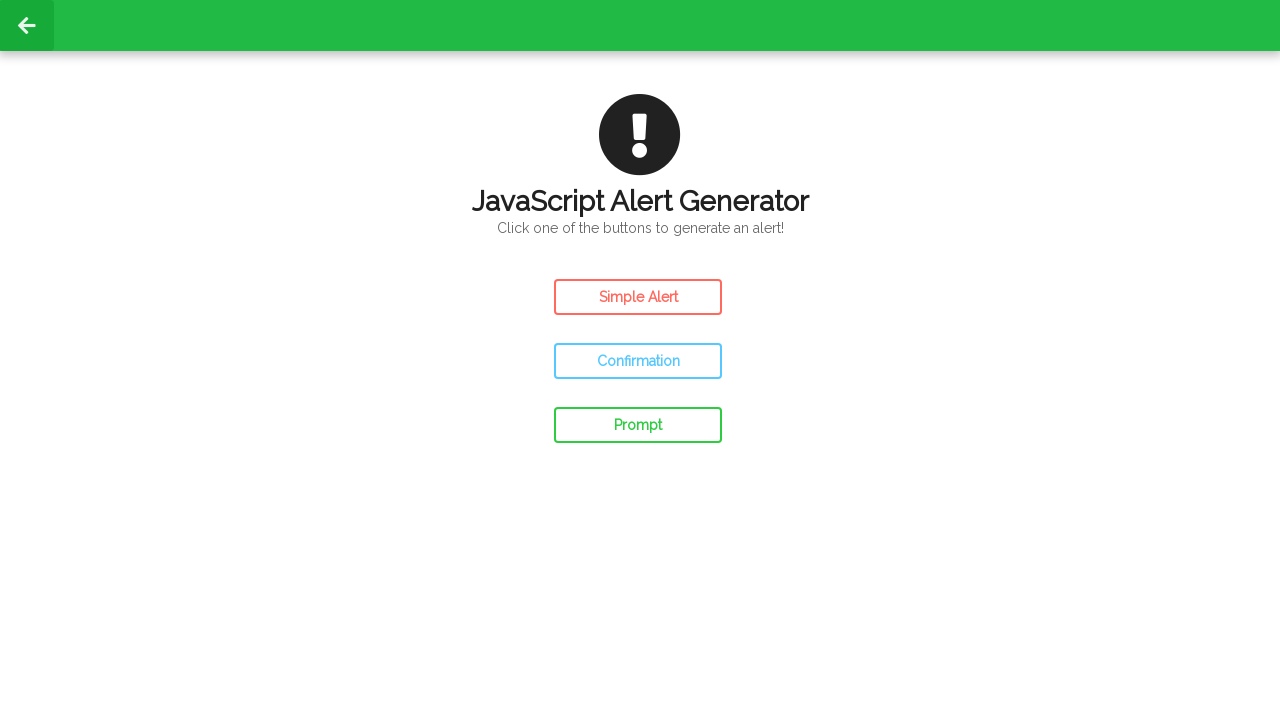

Clicked confirm button to trigger JavaScript alert at (638, 361) on #confirm
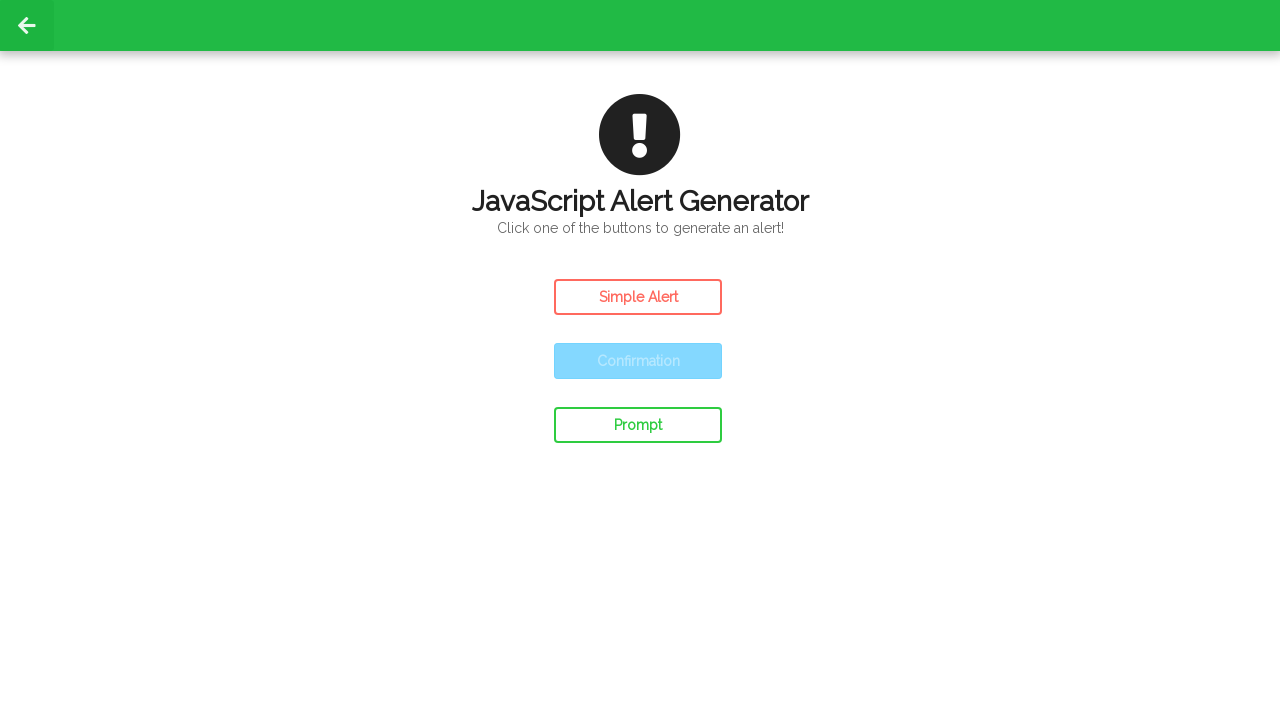

Set up dialog handler to accept the alert
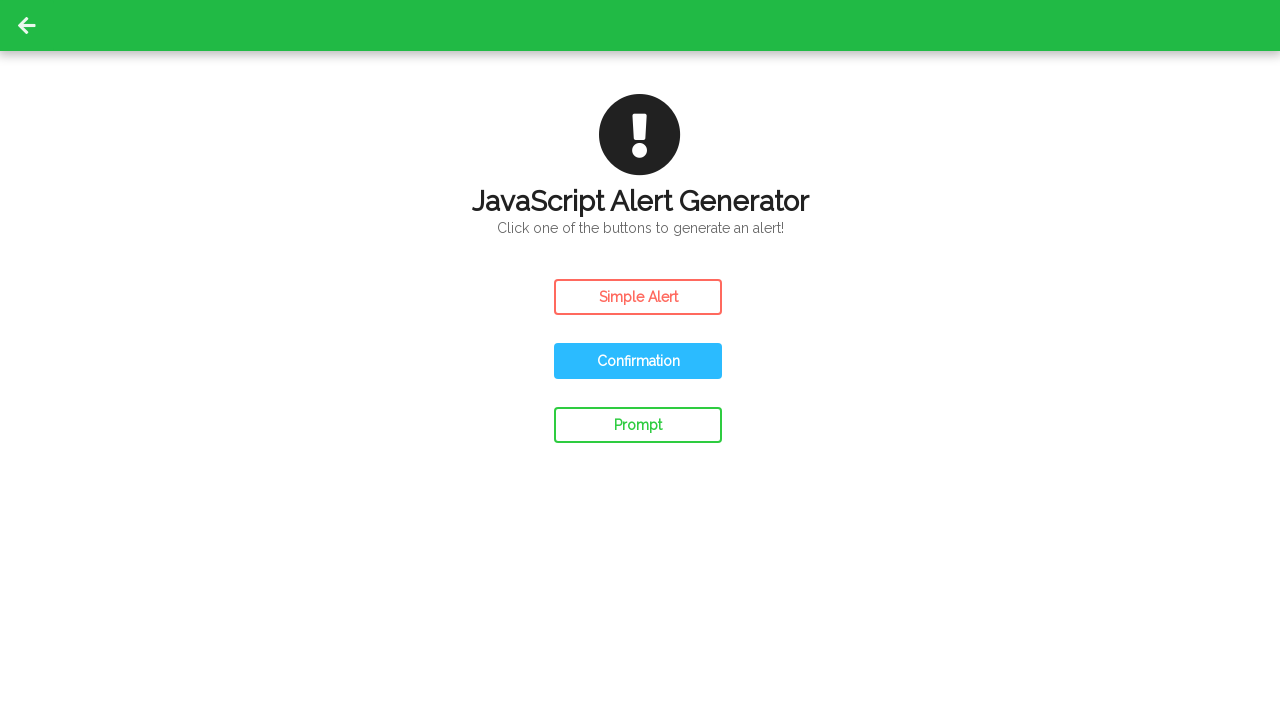

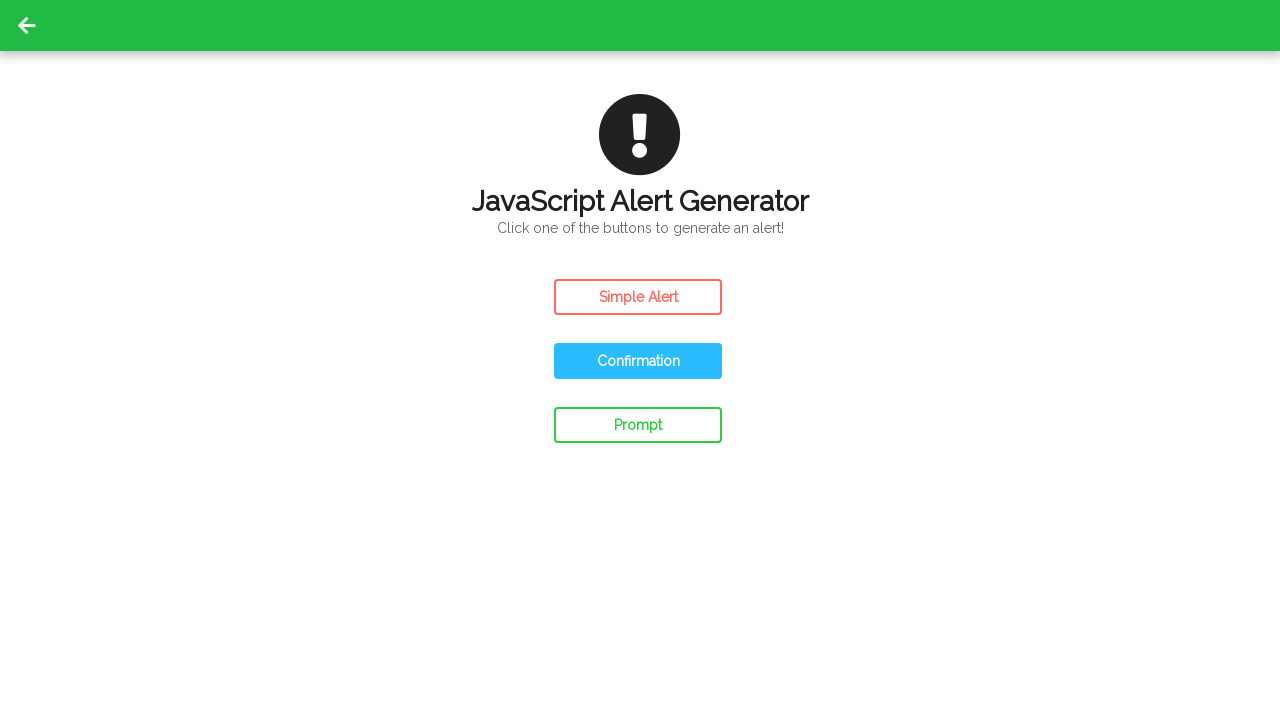